Tests navigating through all filter options (Active, Completed, All)

Starting URL: https://demo.playwright.dev/todomvc

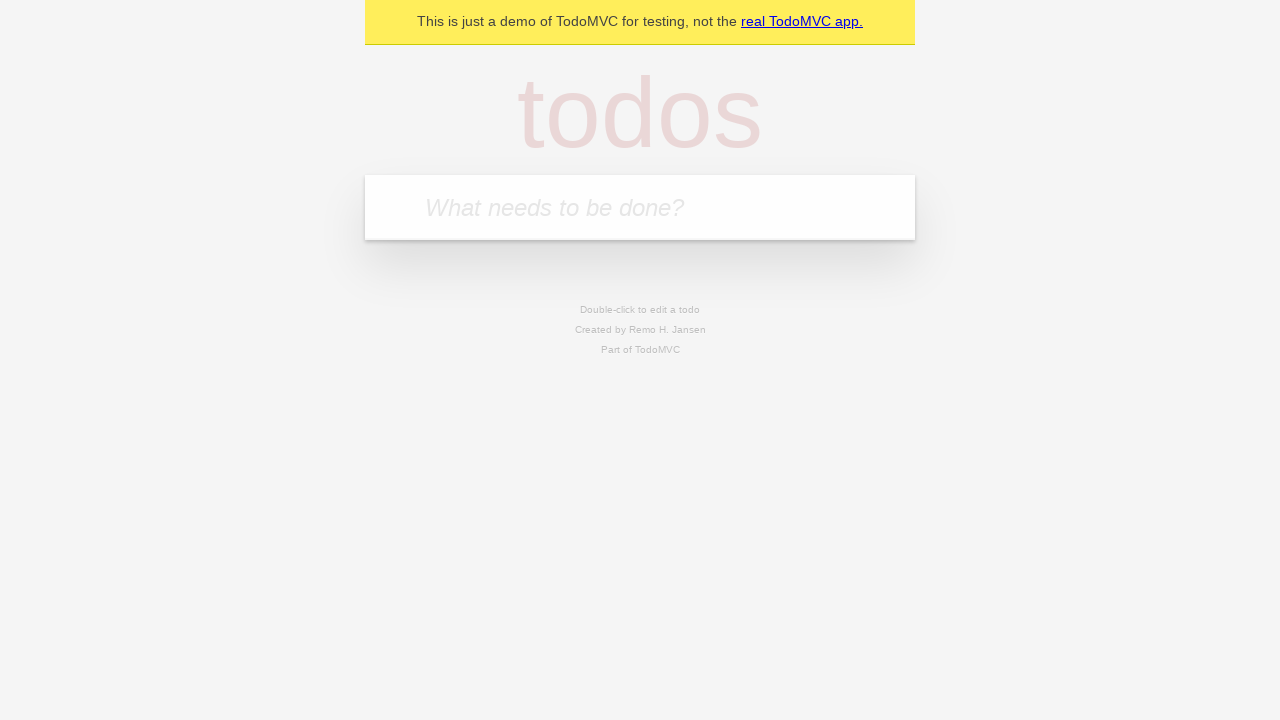

Filled todo input with 'buy some cheese' on internal:attr=[placeholder="What needs to be done?"i]
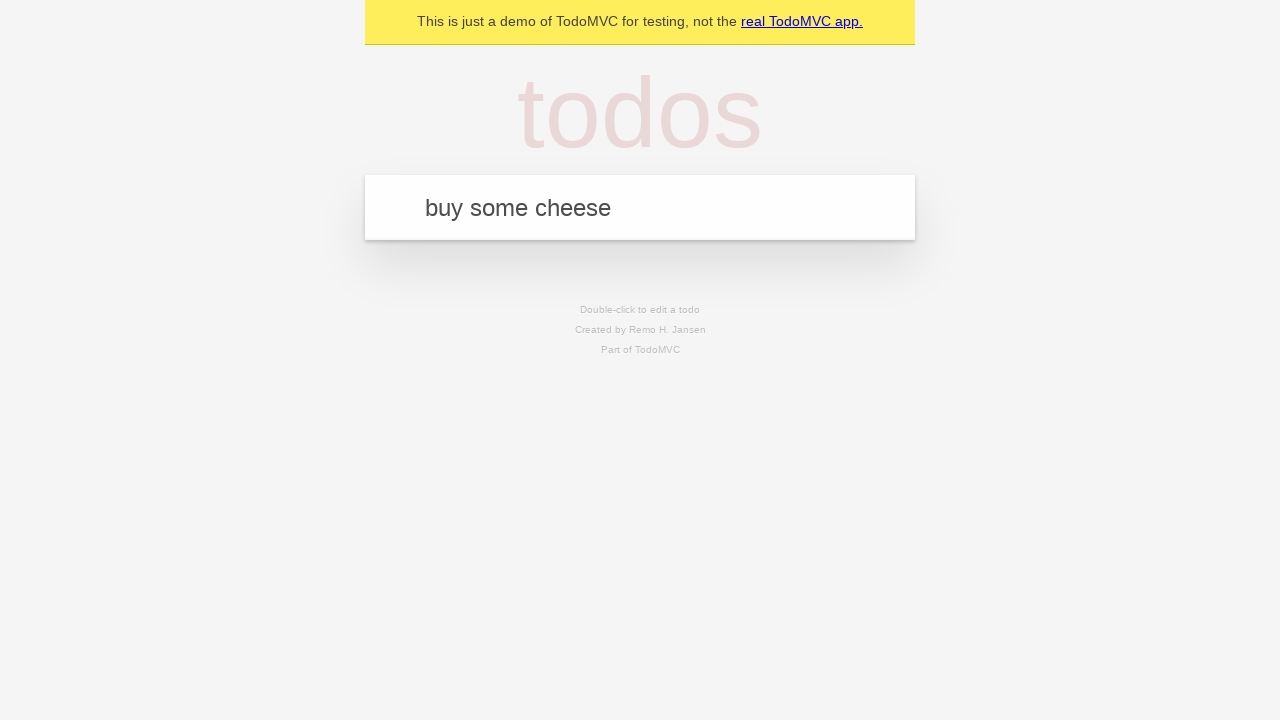

Pressed Enter to add first todo item on internal:attr=[placeholder="What needs to be done?"i]
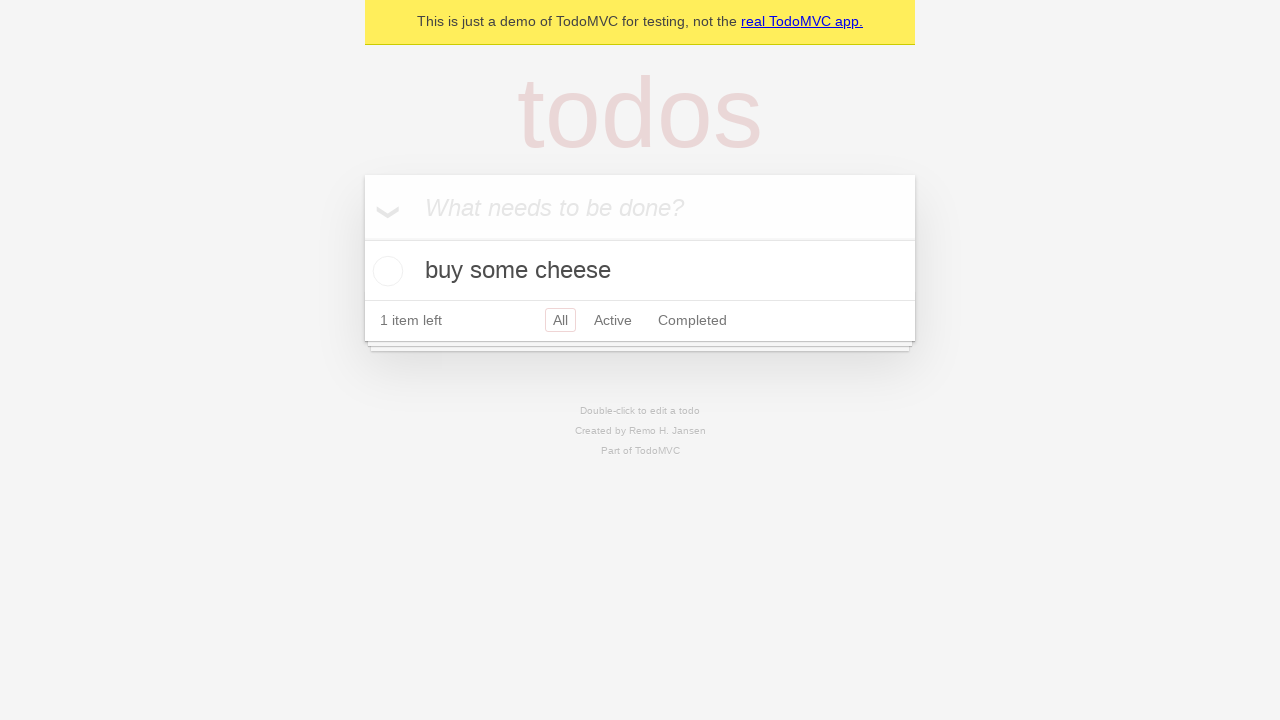

Filled todo input with 'feed the cat' on internal:attr=[placeholder="What needs to be done?"i]
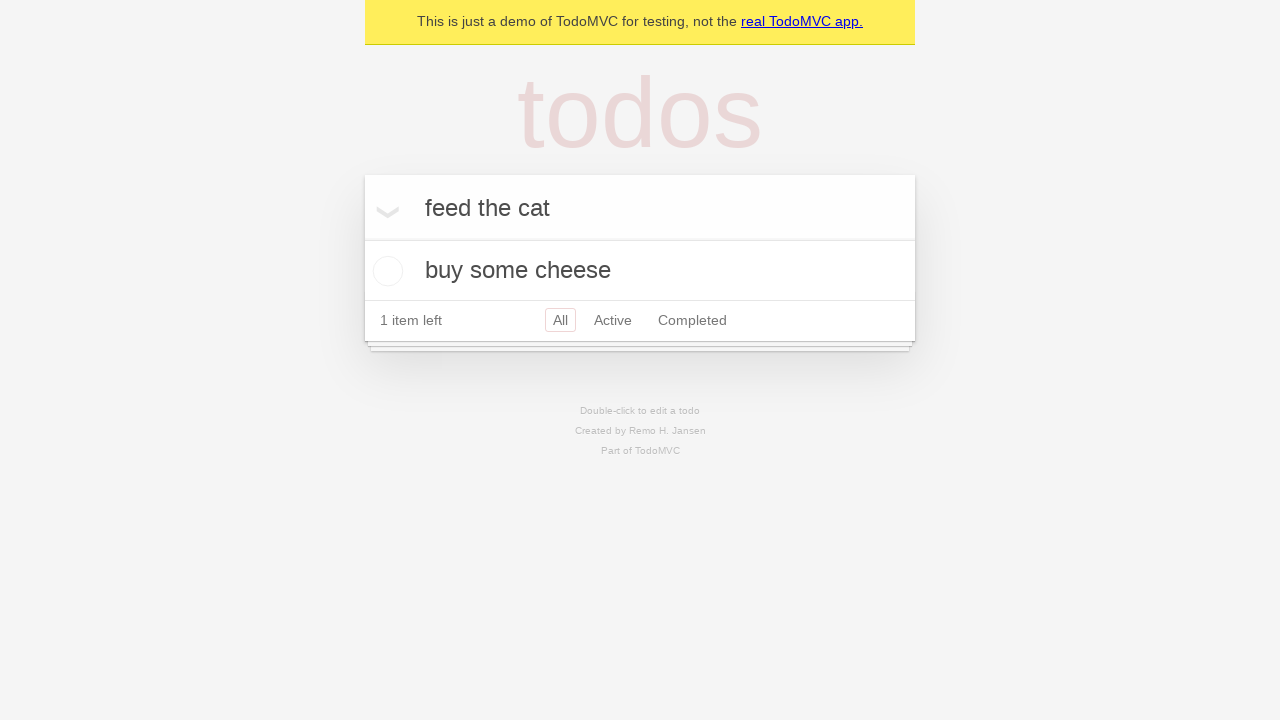

Pressed Enter to add second todo item on internal:attr=[placeholder="What needs to be done?"i]
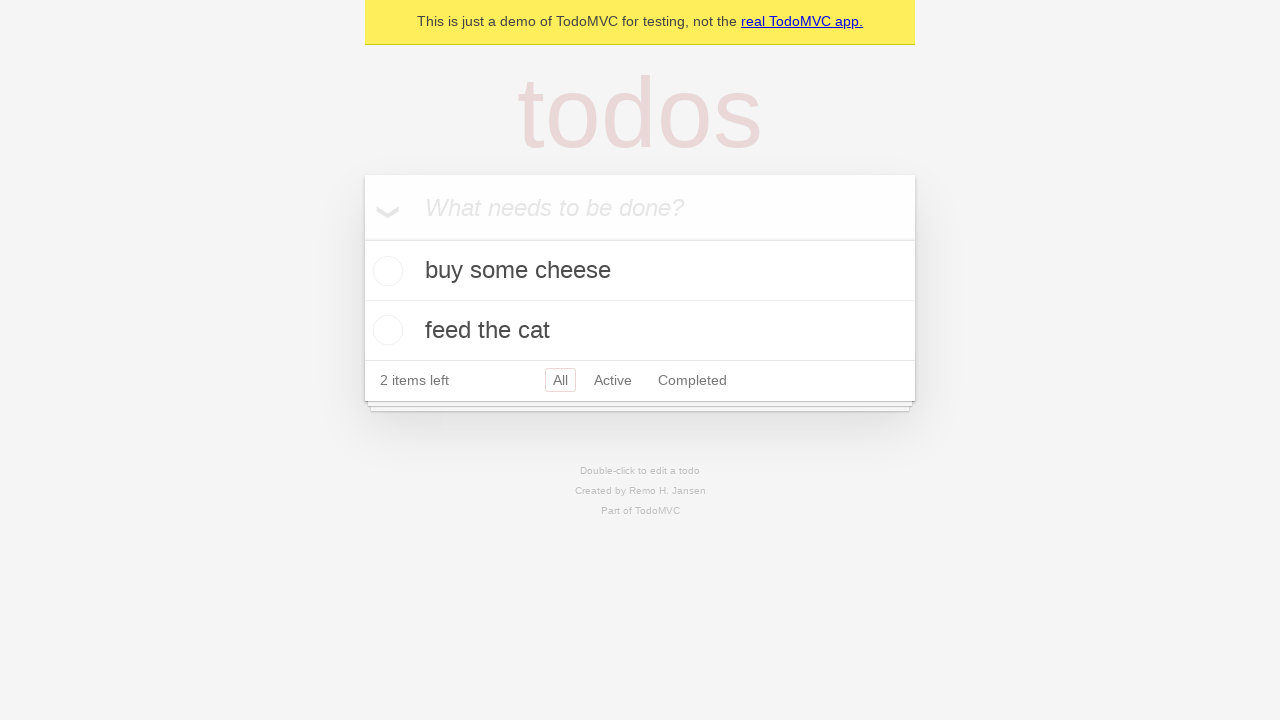

Filled todo input with 'book a doctors appointment' on internal:attr=[placeholder="What needs to be done?"i]
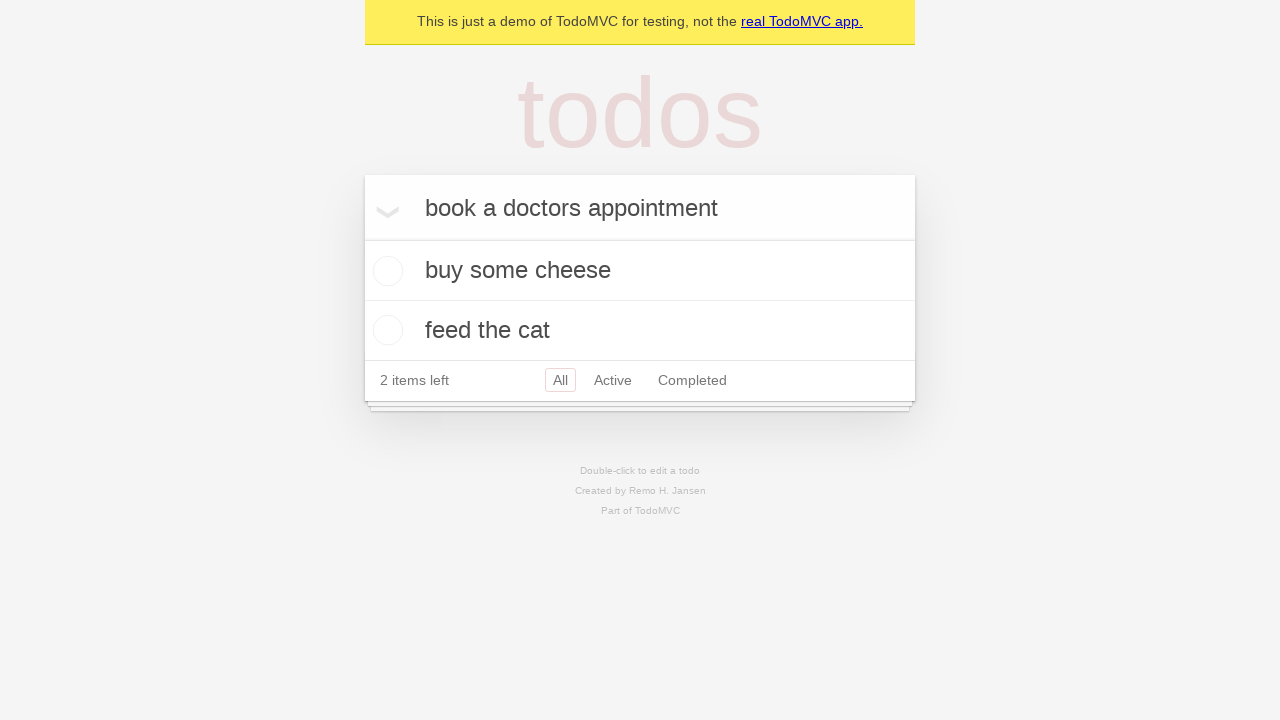

Pressed Enter to add third todo item on internal:attr=[placeholder="What needs to be done?"i]
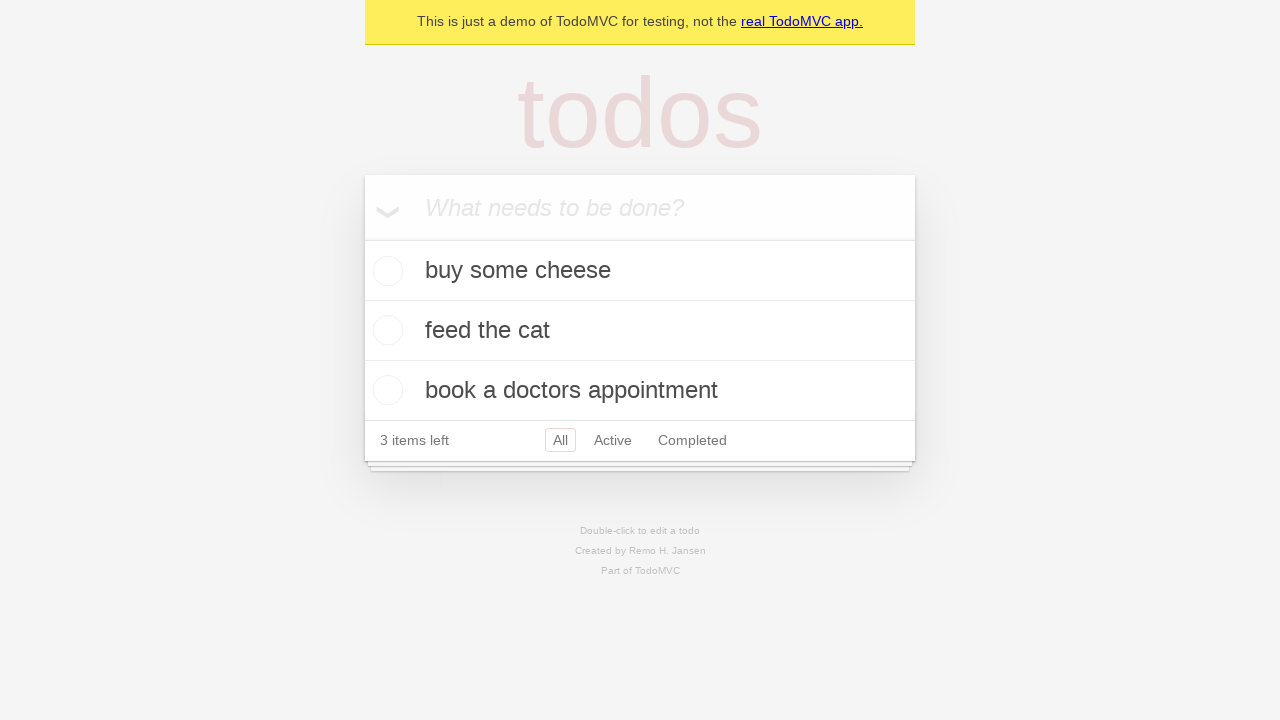

Checked the second todo item checkbox at (385, 330) on internal:testid=[data-testid="todo-item"s] >> nth=1 >> internal:role=checkbox
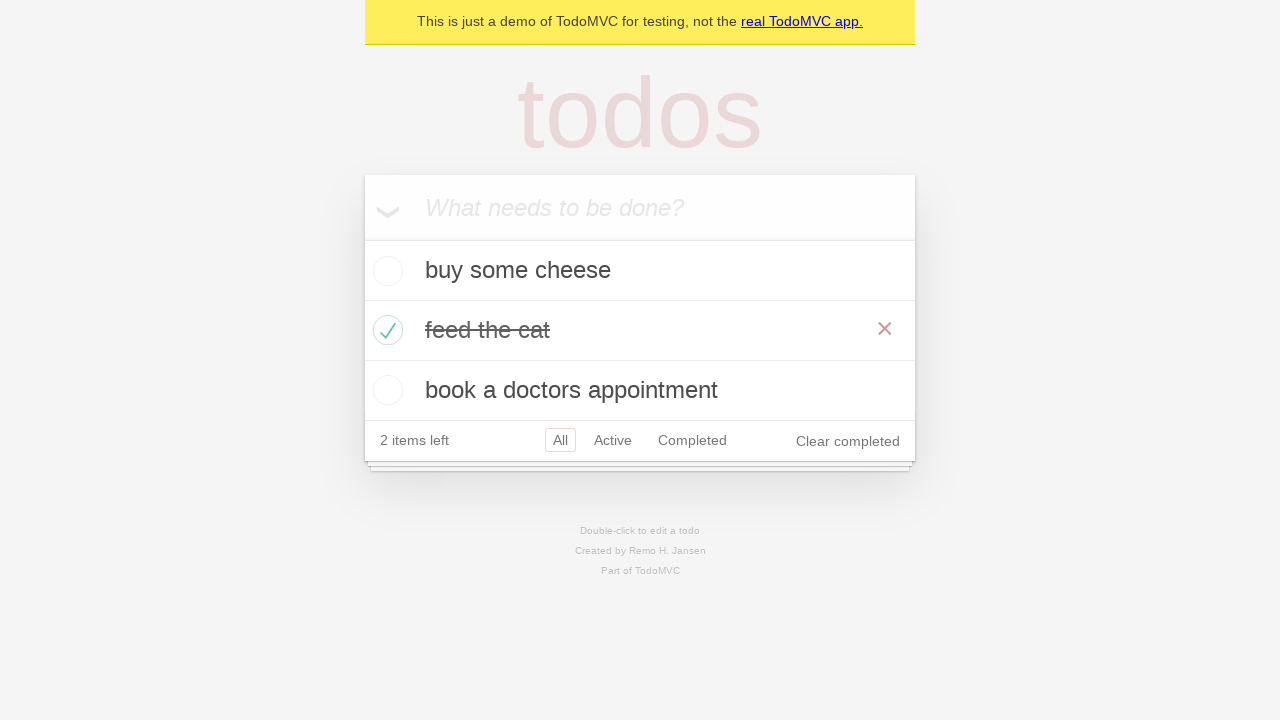

Clicked Active filter to display only active items at (613, 440) on internal:role=link[name="Active"i]
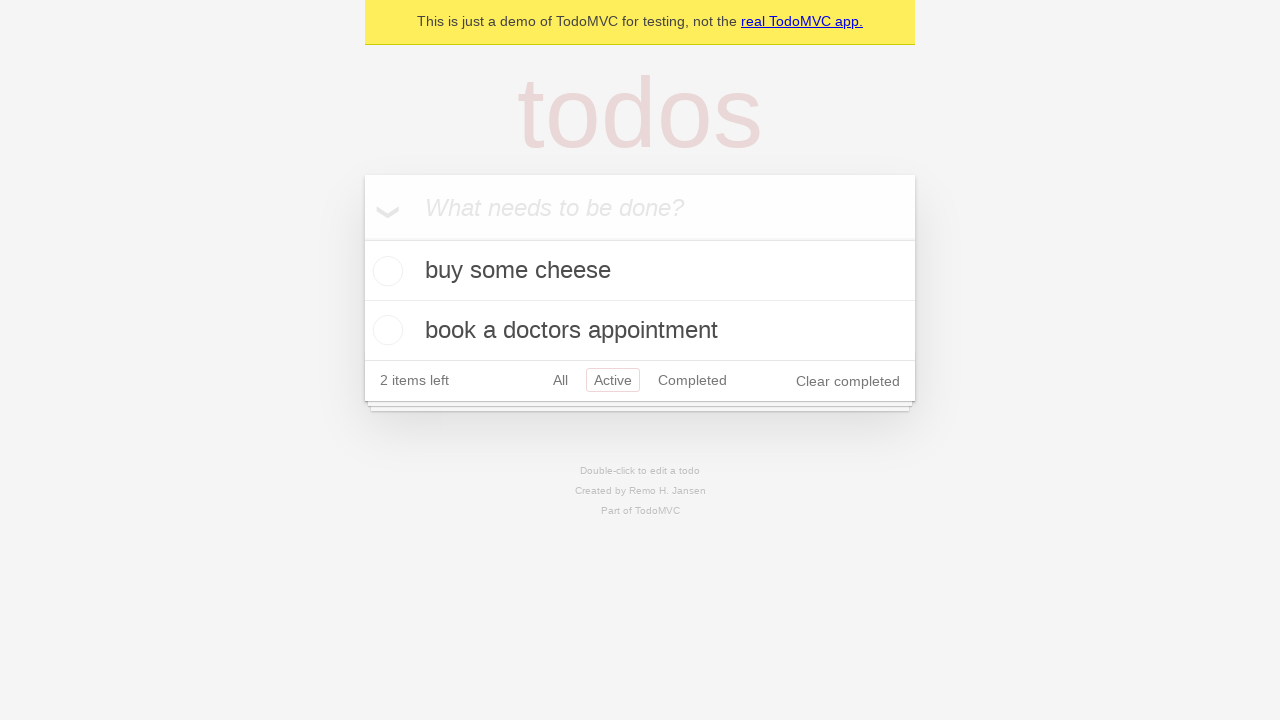

Clicked Completed filter to display only completed items at (692, 380) on internal:role=link[name="Completed"i]
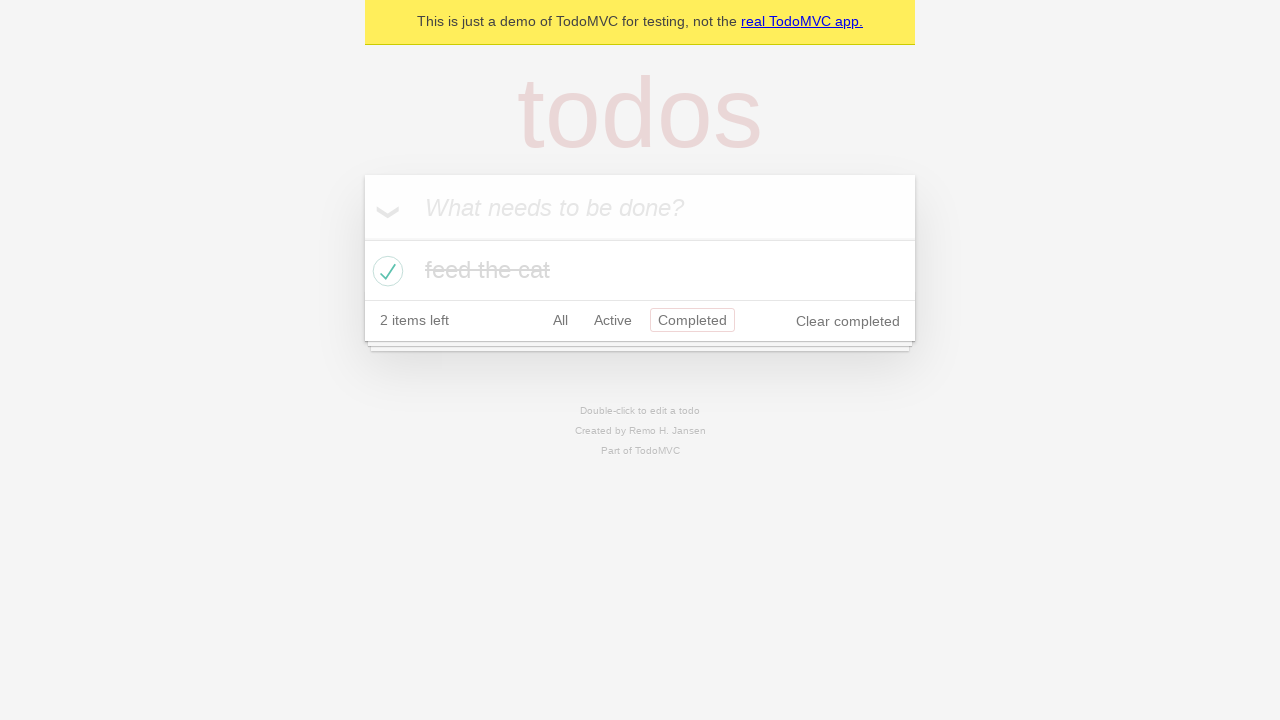

Clicked All filter to display all items at (560, 320) on internal:role=link[name="All"i]
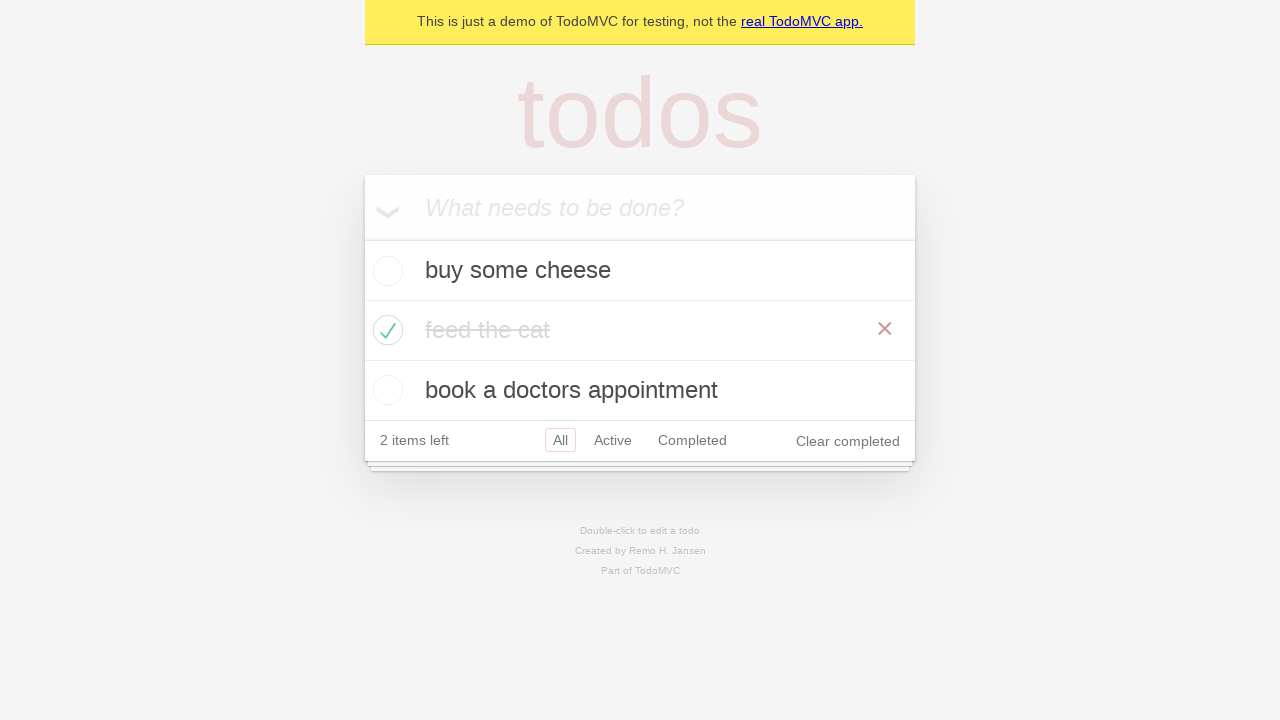

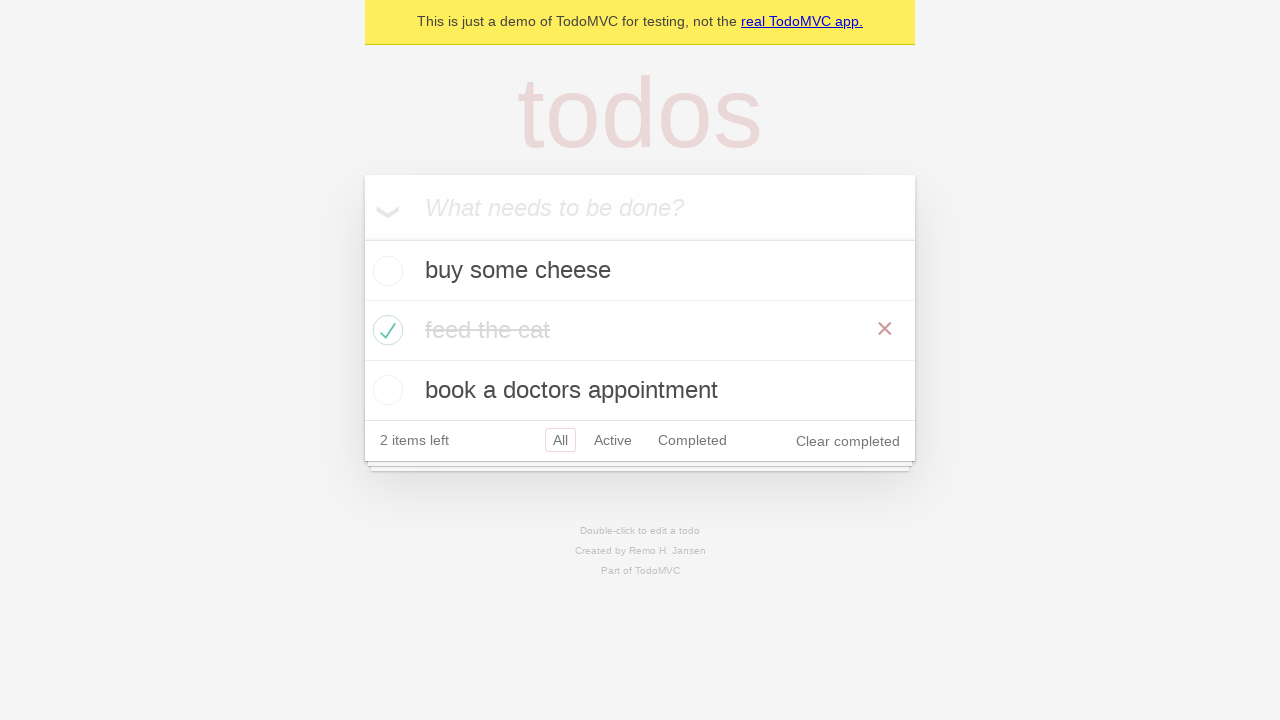